Tests login functionality with password reset flow, including form validation, forgot password process, and successful login with temporary password

Starting URL: https://rahulshettyacademy.com/locatorspractice/

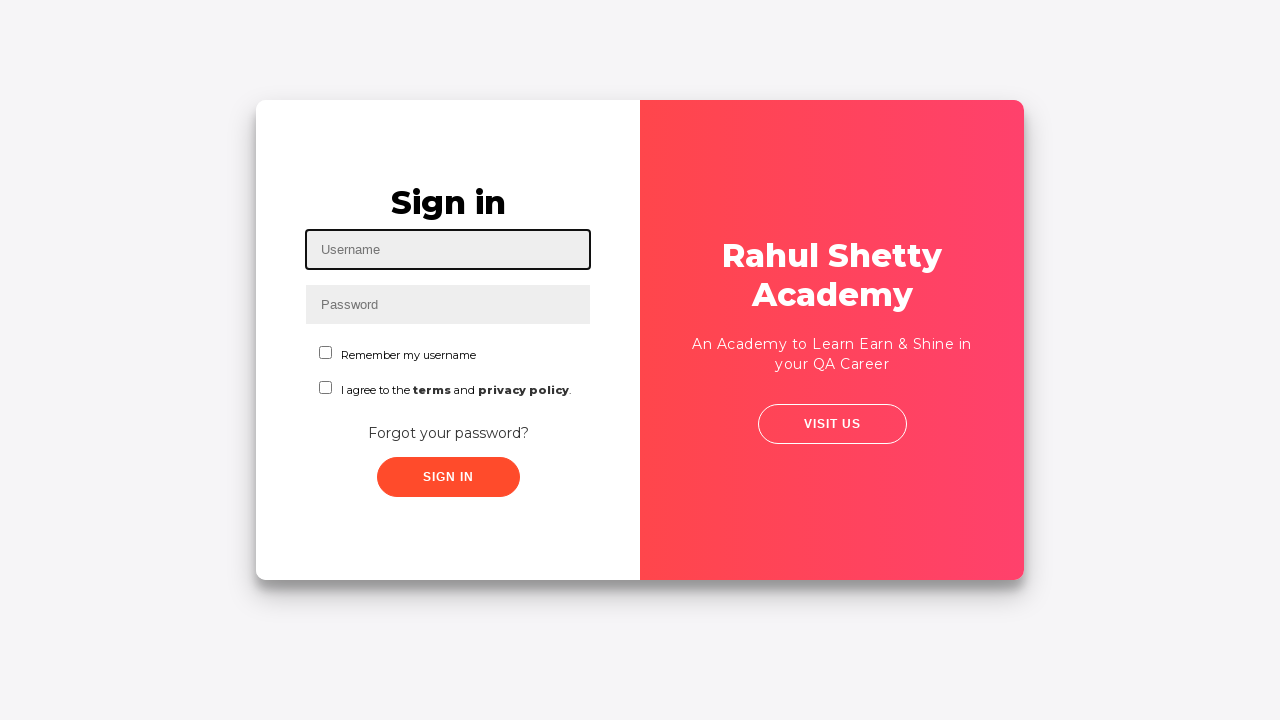

Filled username field with 'test' on #inputUsername
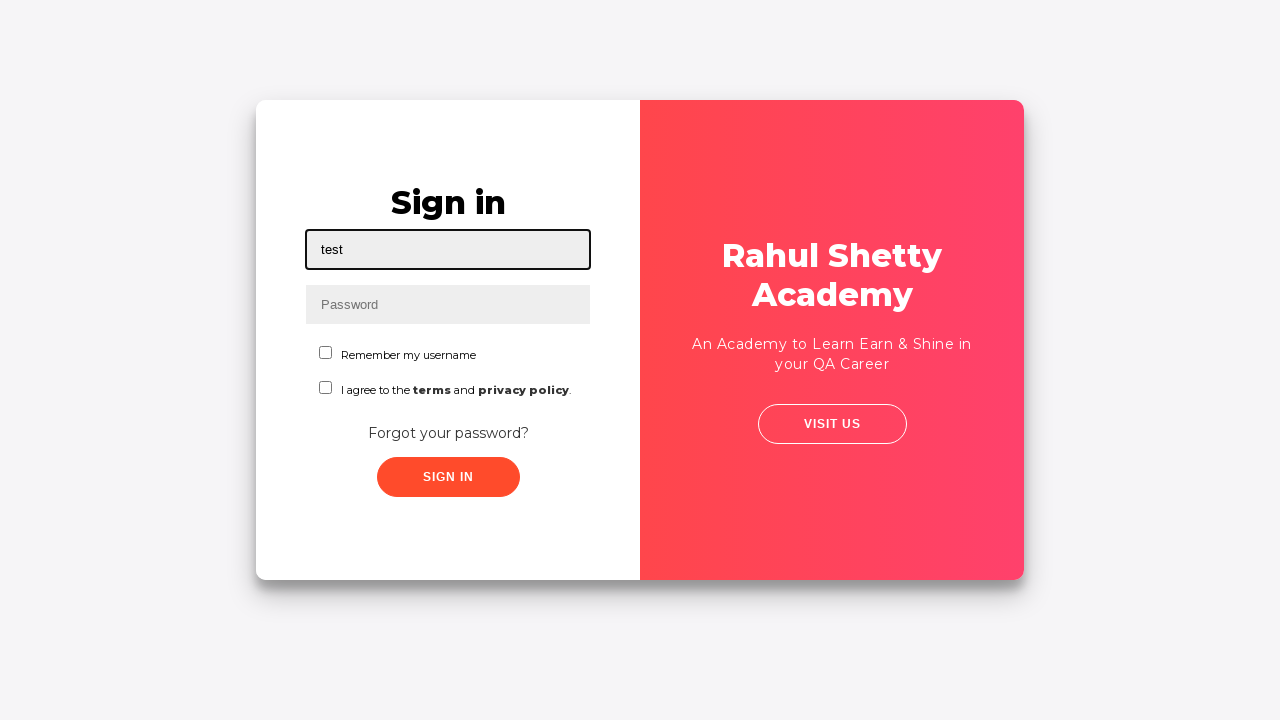

Filled password field with '1234' on input[name='inputPassword']
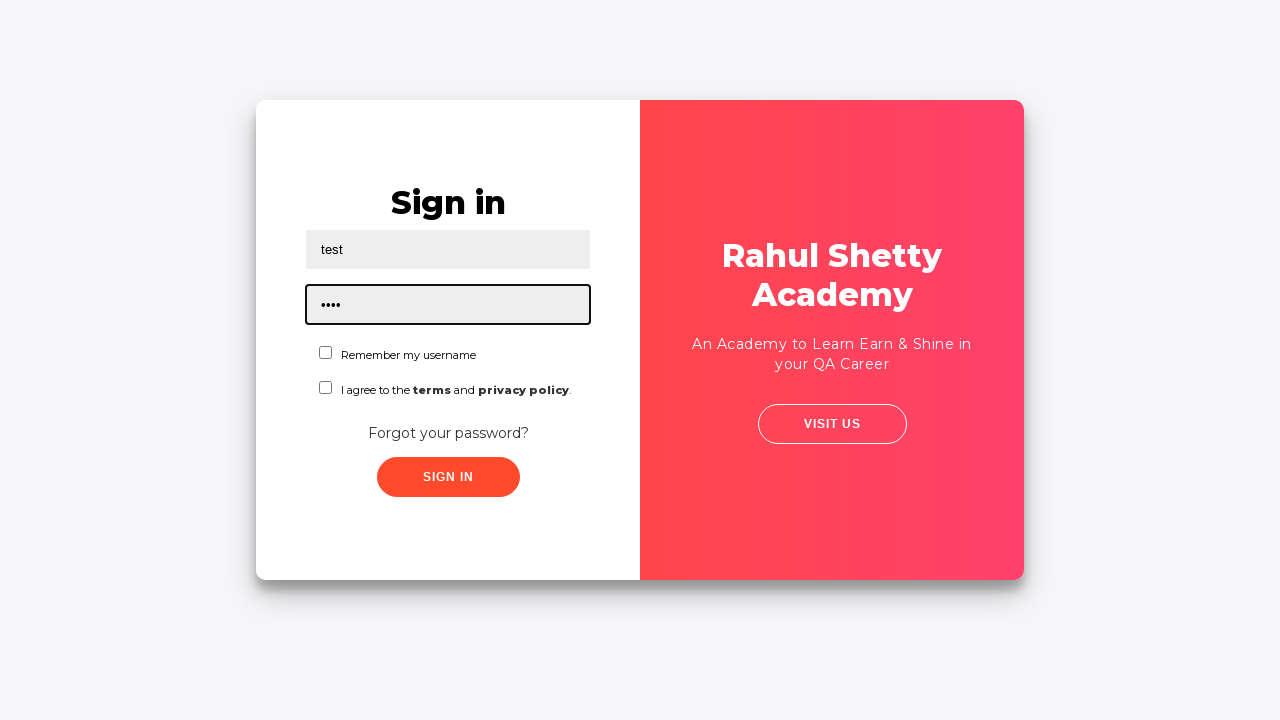

Clicked sign in button with incorrect credentials at (448, 477) on .signInBtn
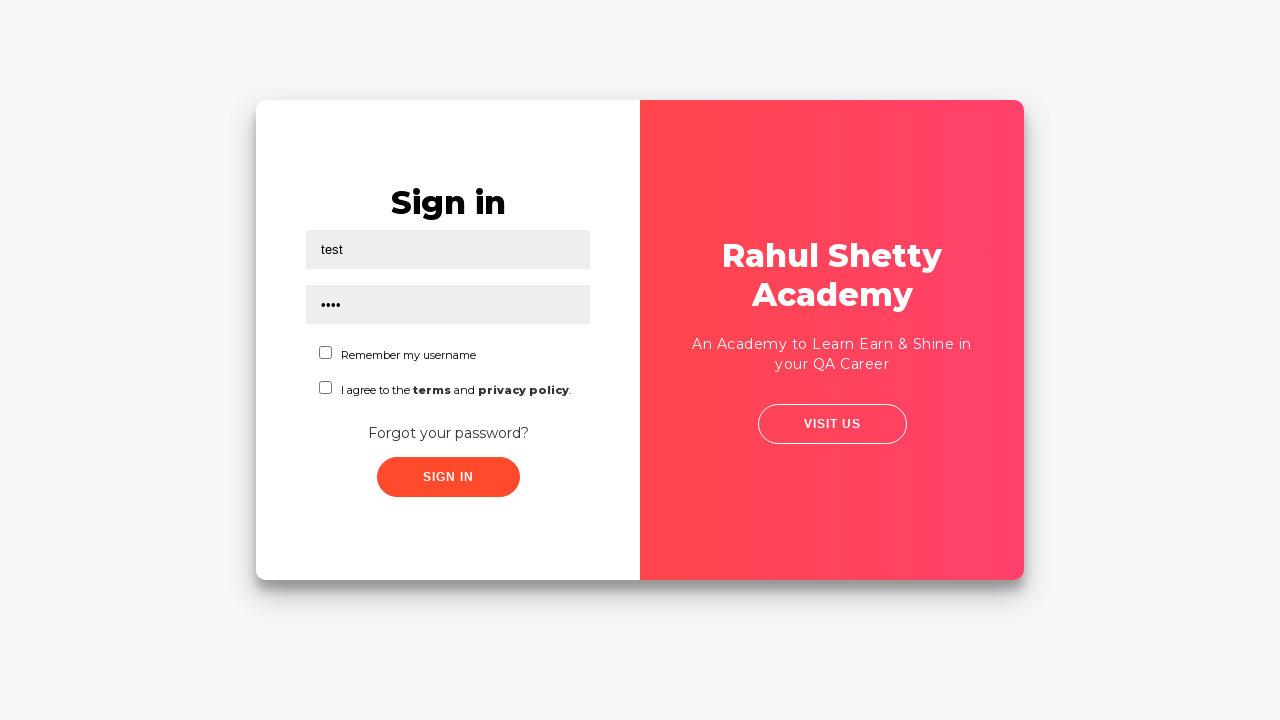

Clicked 'Forgot your password?' link at (448, 433) on text='Forgot your password?'
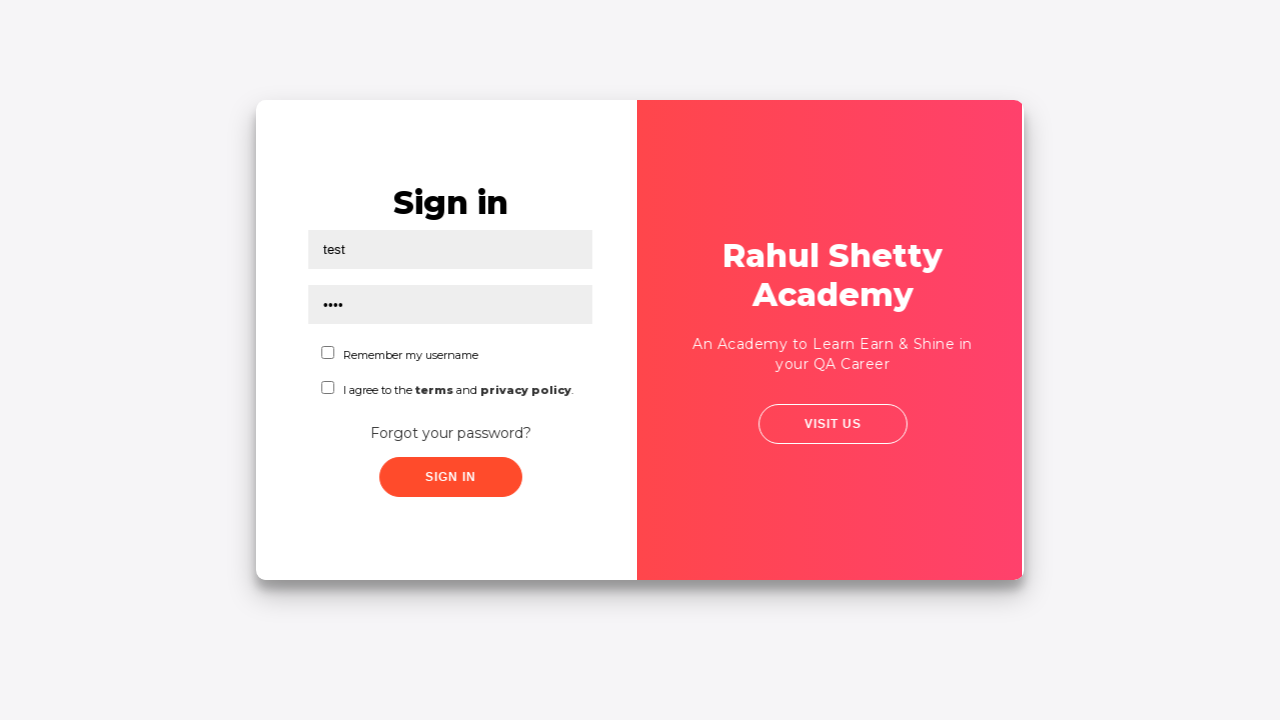

Filled name field with 'testone' in forgot password form on input[placeholder='Name']
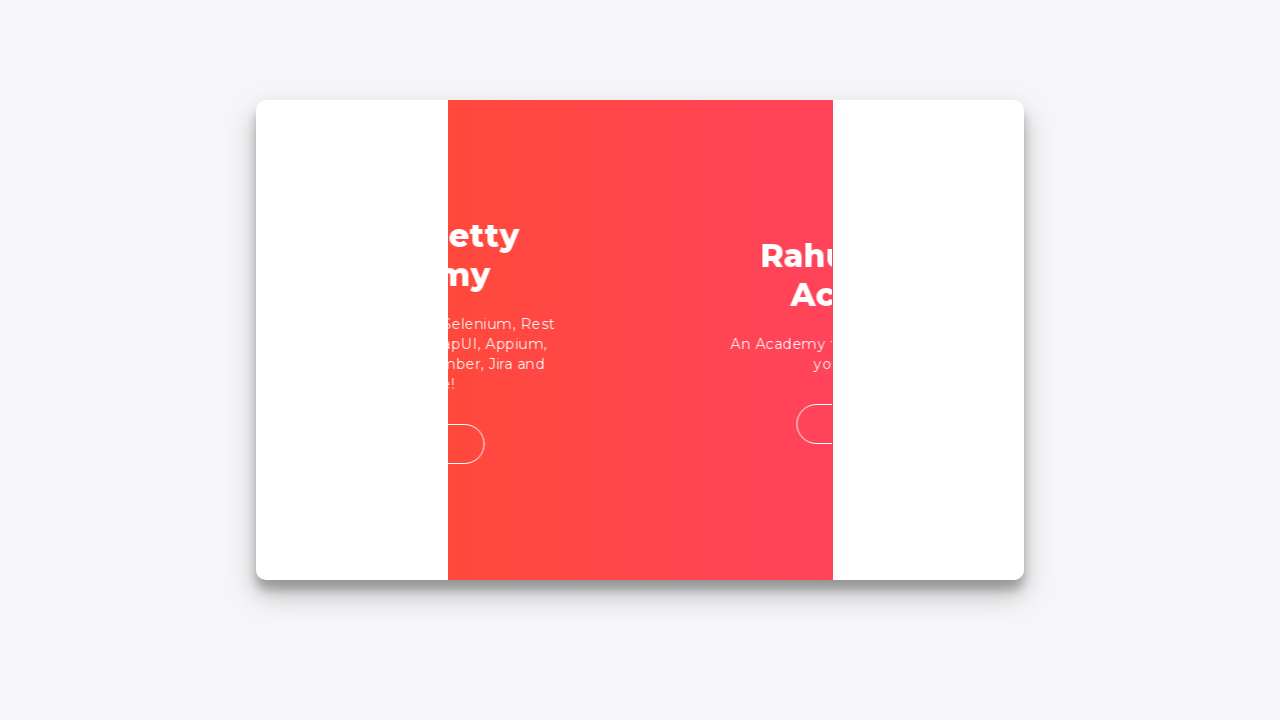

Filled email field with 'test1@one.com' on input[placeholder='Email']
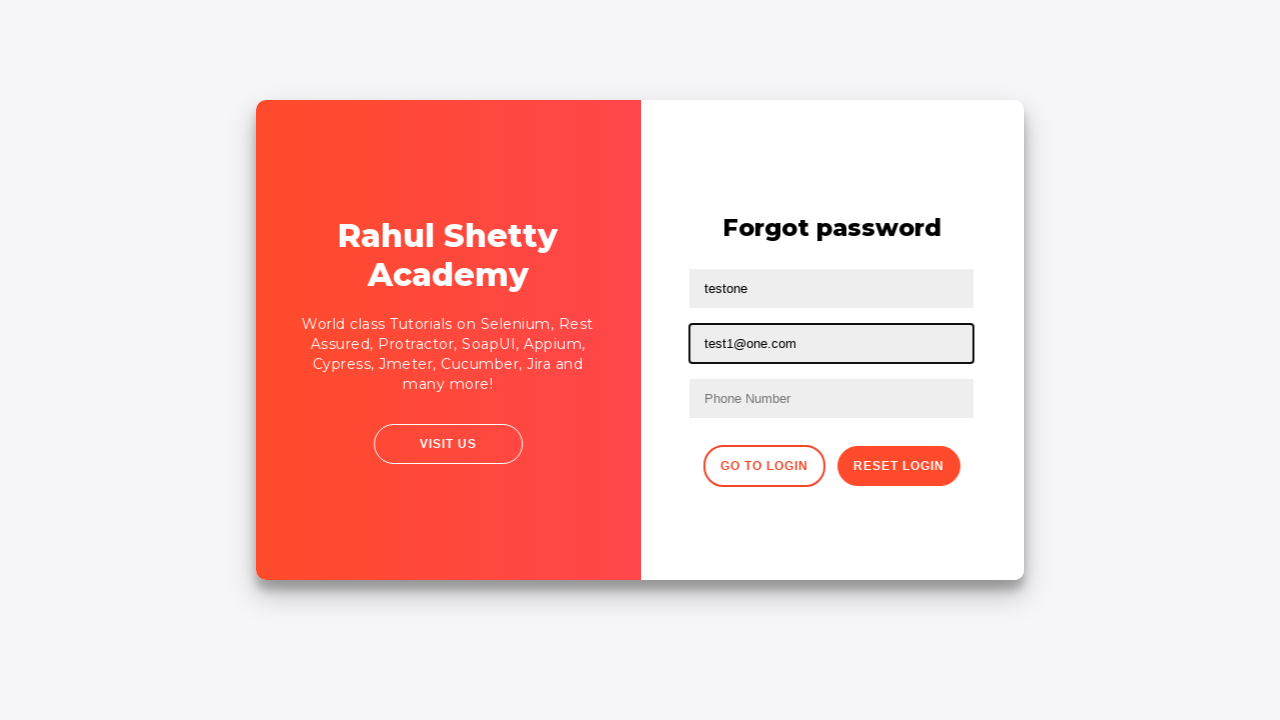

Cleared third text input field on input[type='text']:nth-child(3)
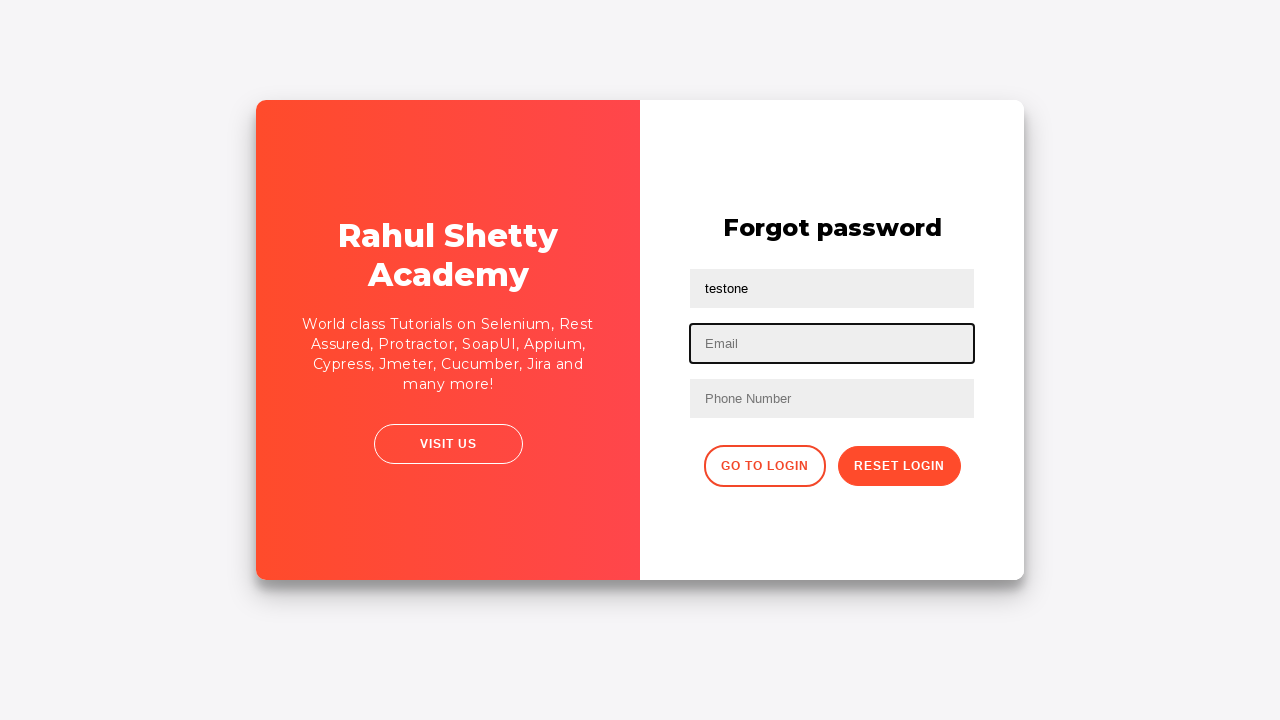

Filled second text input with 'test@one.com' on //input[@type='text'][2]
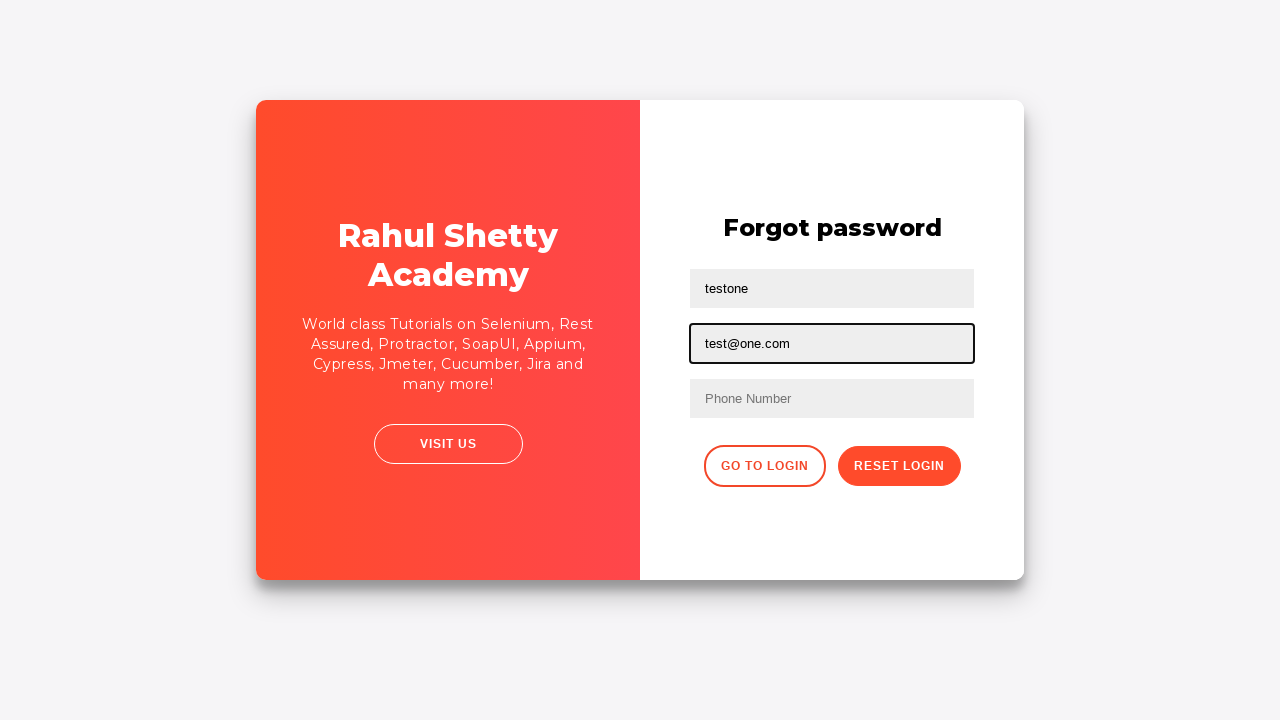

Filled third form input with phone number '9999911111' on //form/input[3]
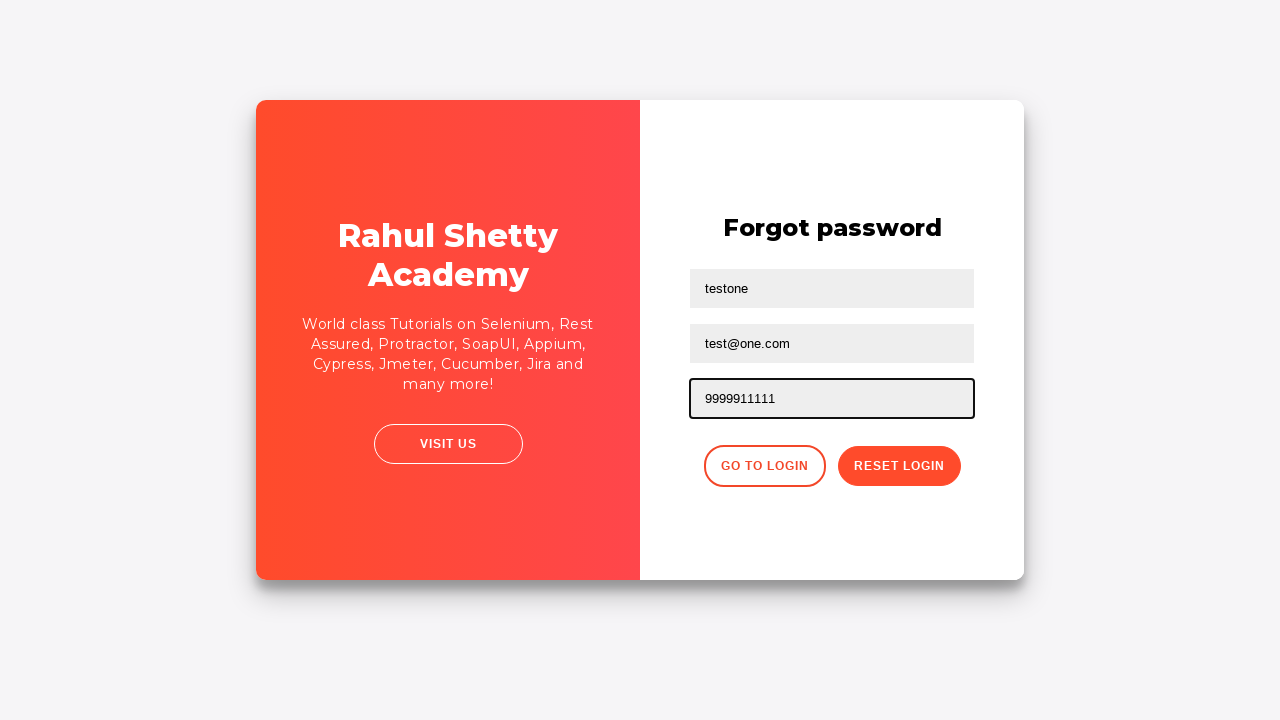

Clicked reset password button at (899, 466) on button.reset-pwd-btn
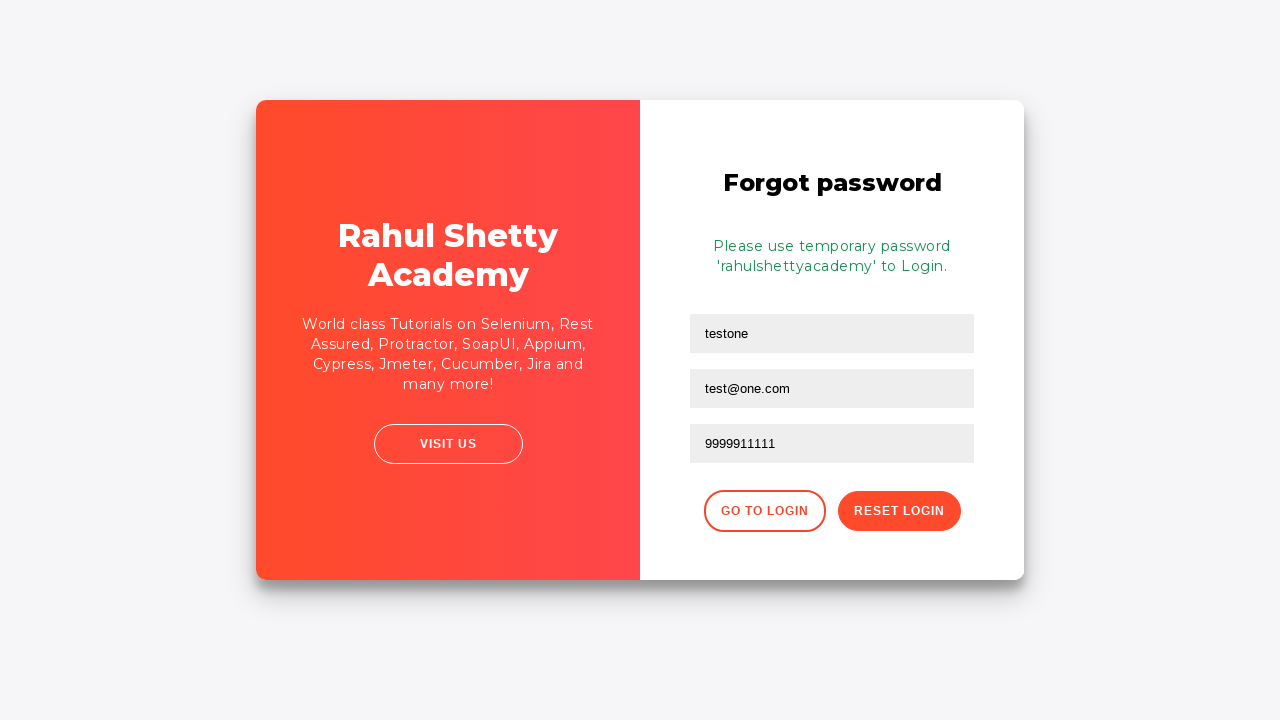

Clicked button to go back to login page at (764, 511) on xpath=//div[@class='forgot-pwd-btn-conainer']/button[1]
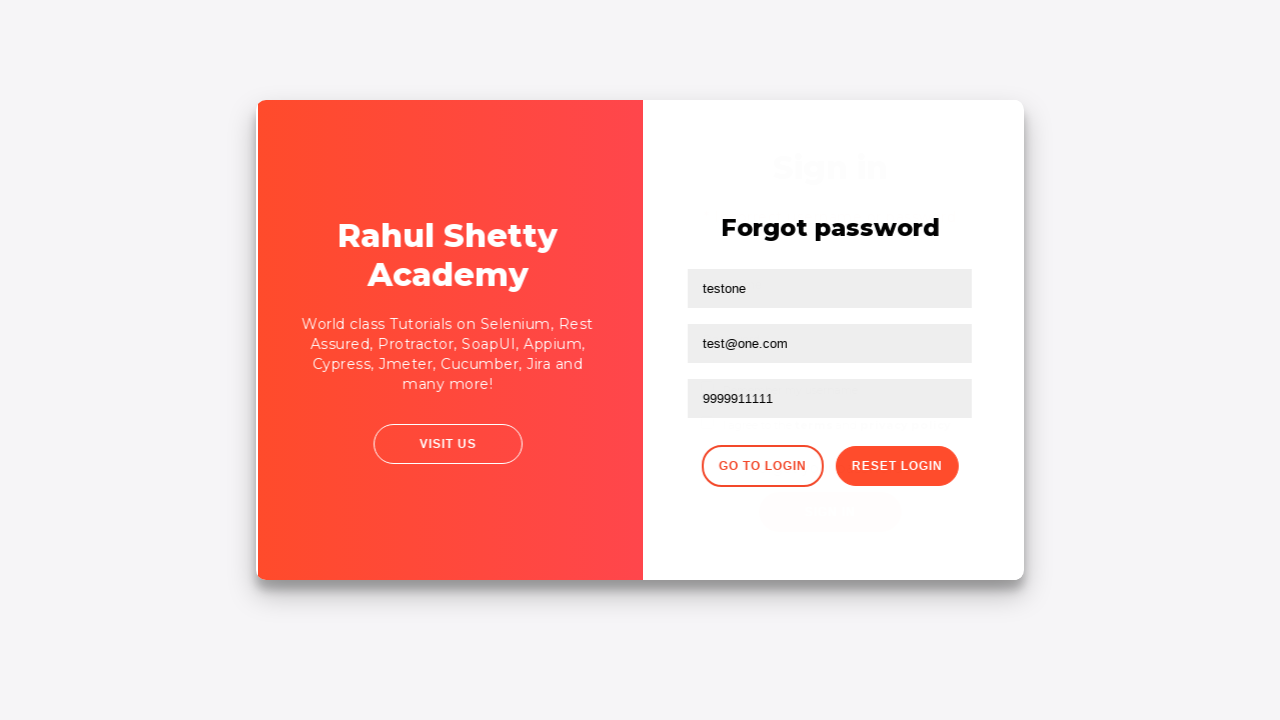

Navigated to login practice page
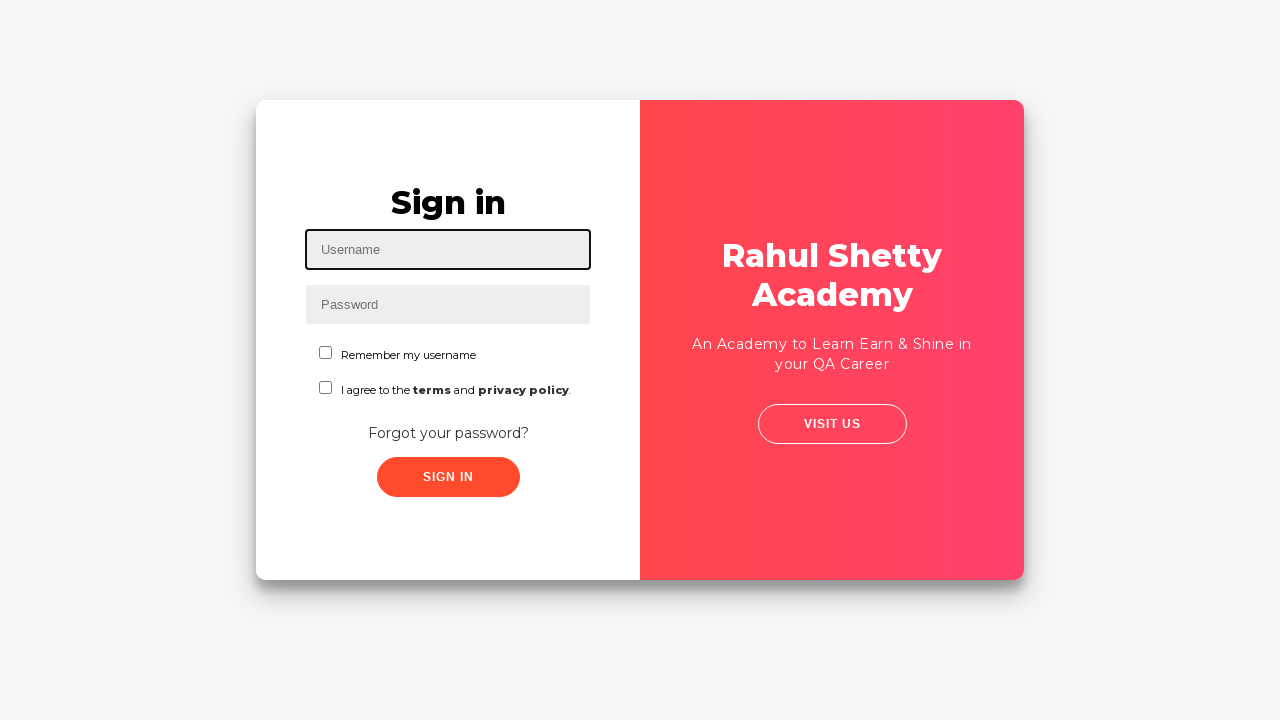

Clicked 'Forgot your password?' link again to retrieve password at (448, 433) on text='Forgot your password?'
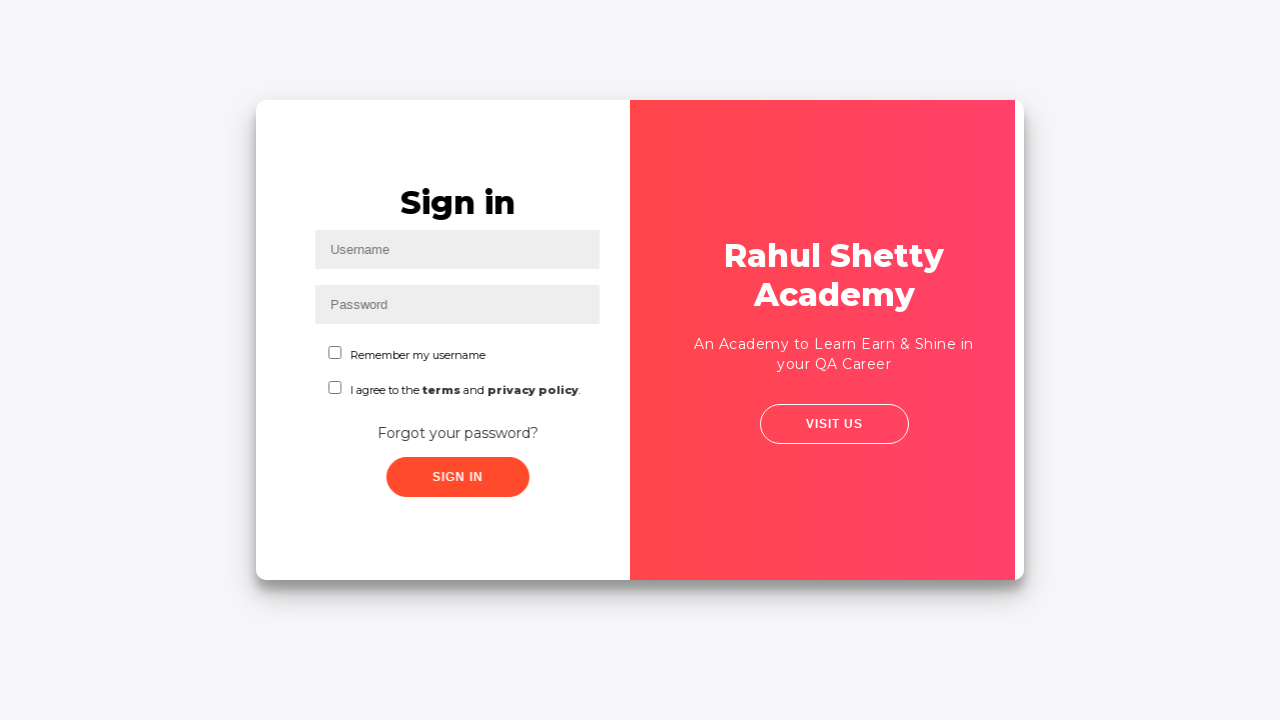

Clicked reset password button to get temporary password at (899, 466) on button.reset-pwd-btn
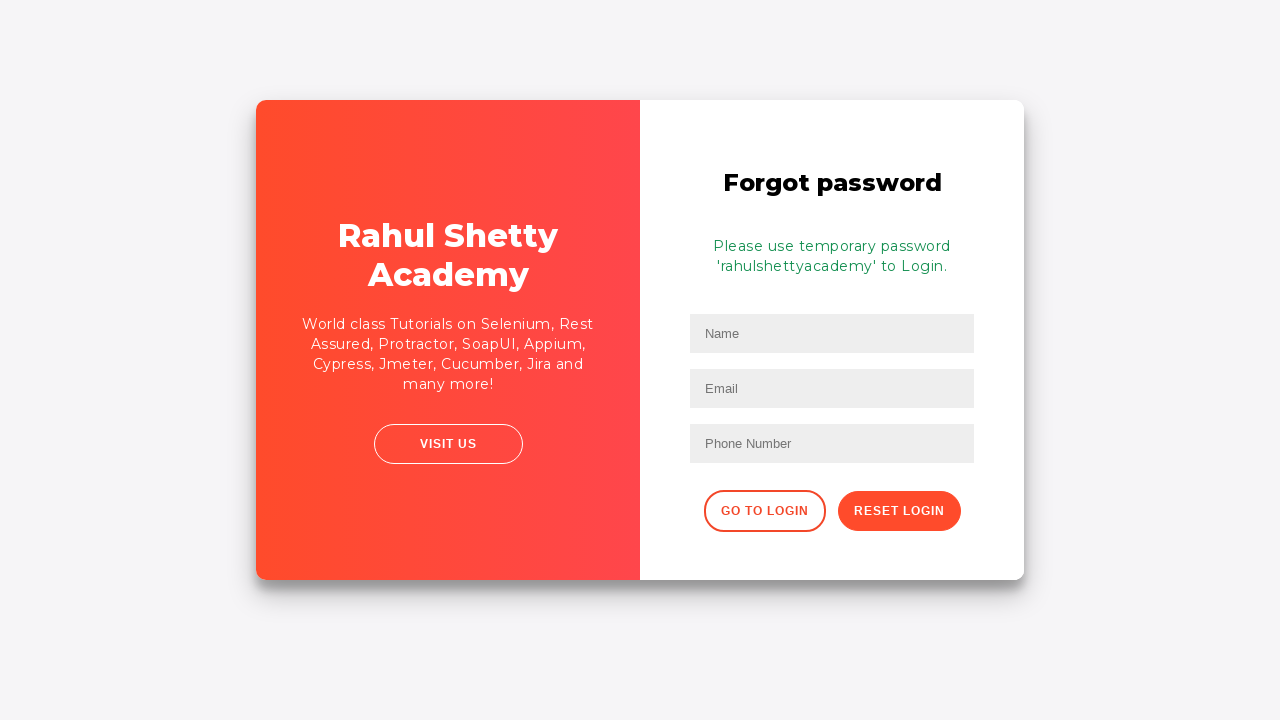

Extracted password from form: Please use temporary password 'rahulshettyacademy' to Login. 
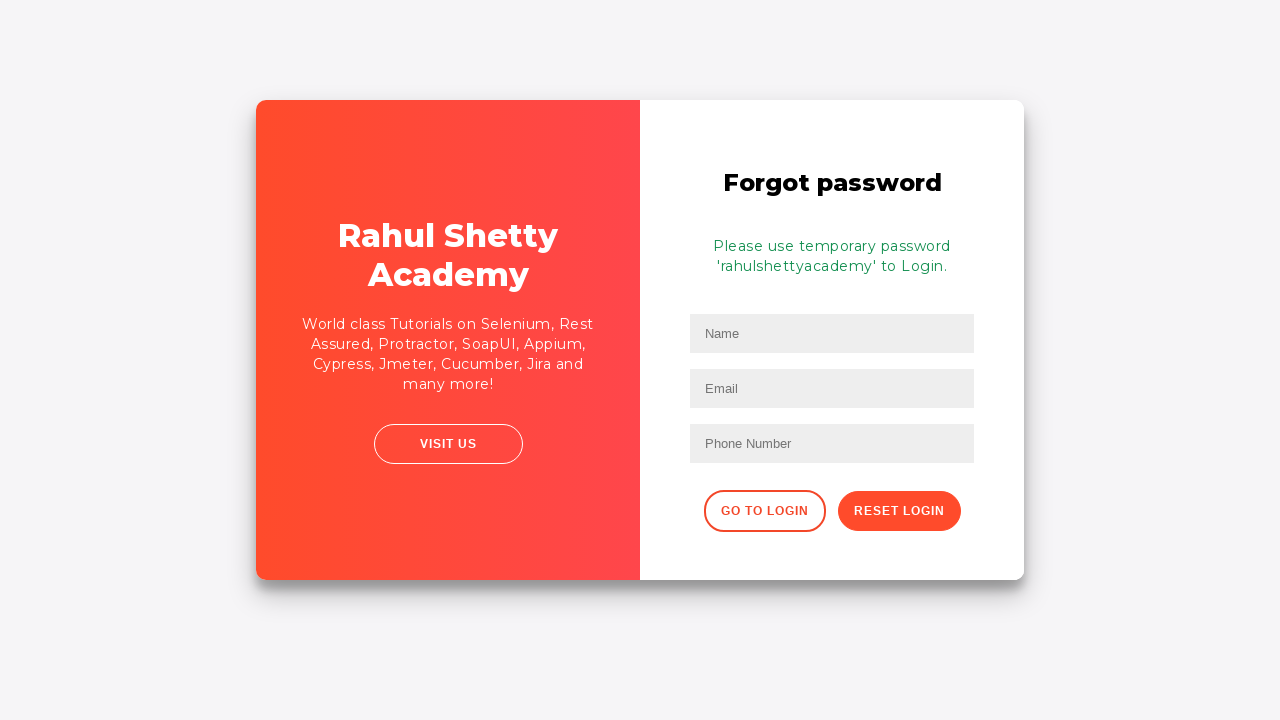

Navigated back to login page
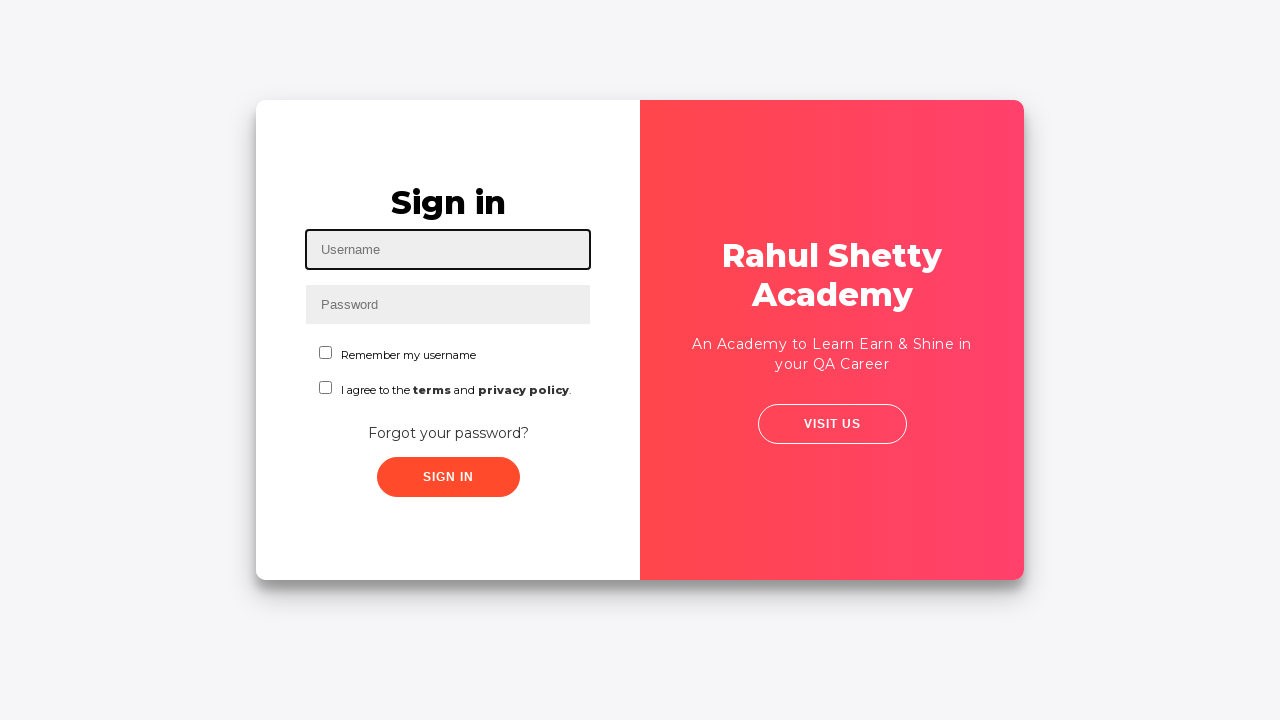

Filled username field with 'test' for successful login on #inputUsername
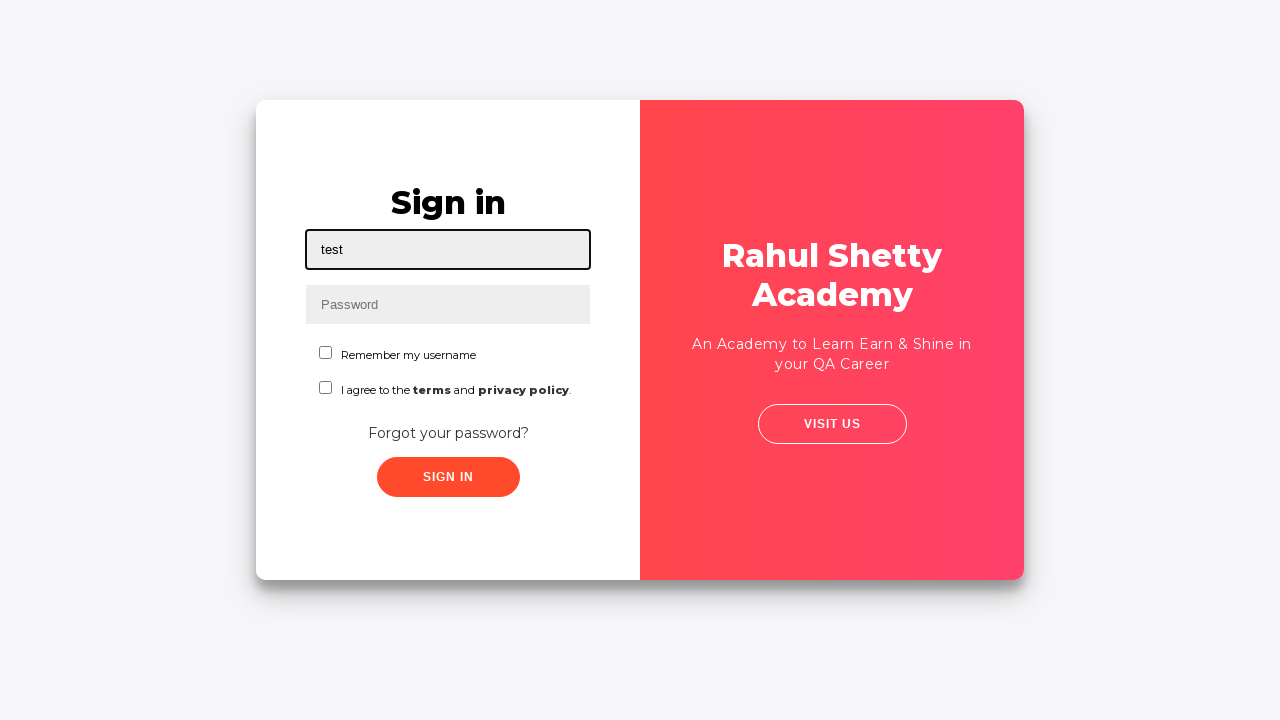

Filled password field with temporary password 'rahulshettyacademy' on input[name='inputPassword']
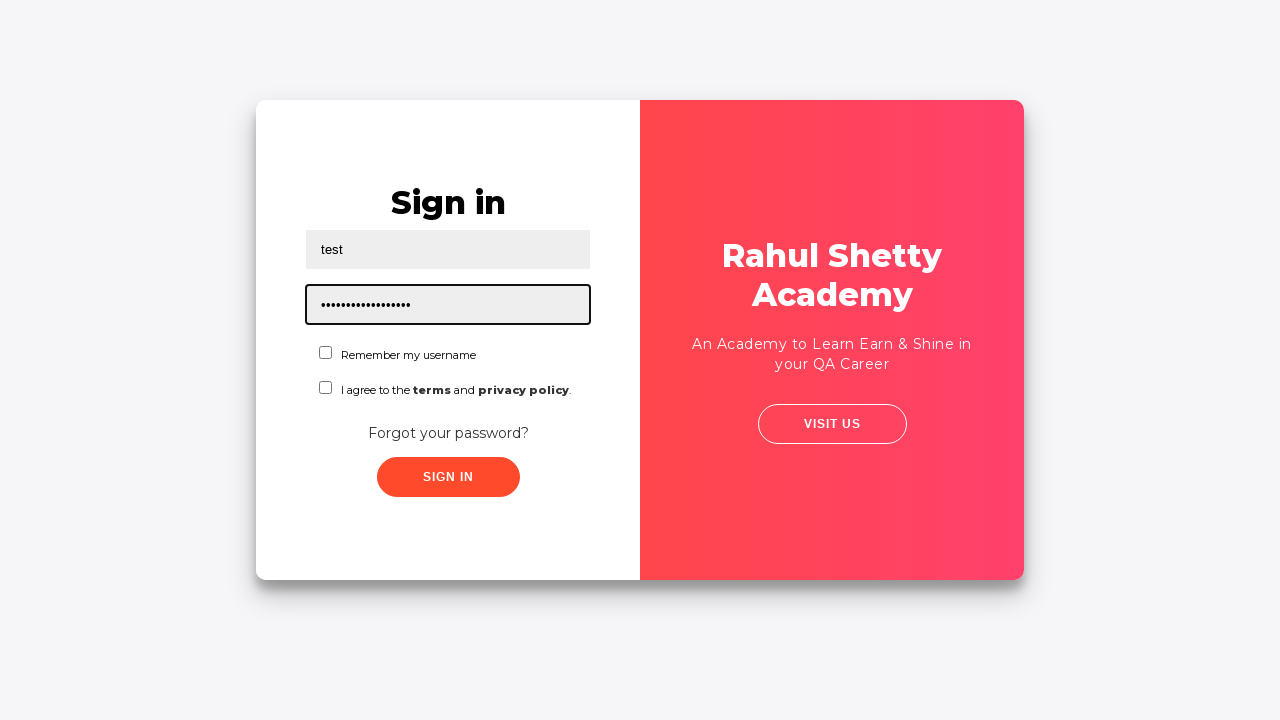

Checked the checkbox for agreeing to terms at (326, 352) on input[name='chkboxOne']
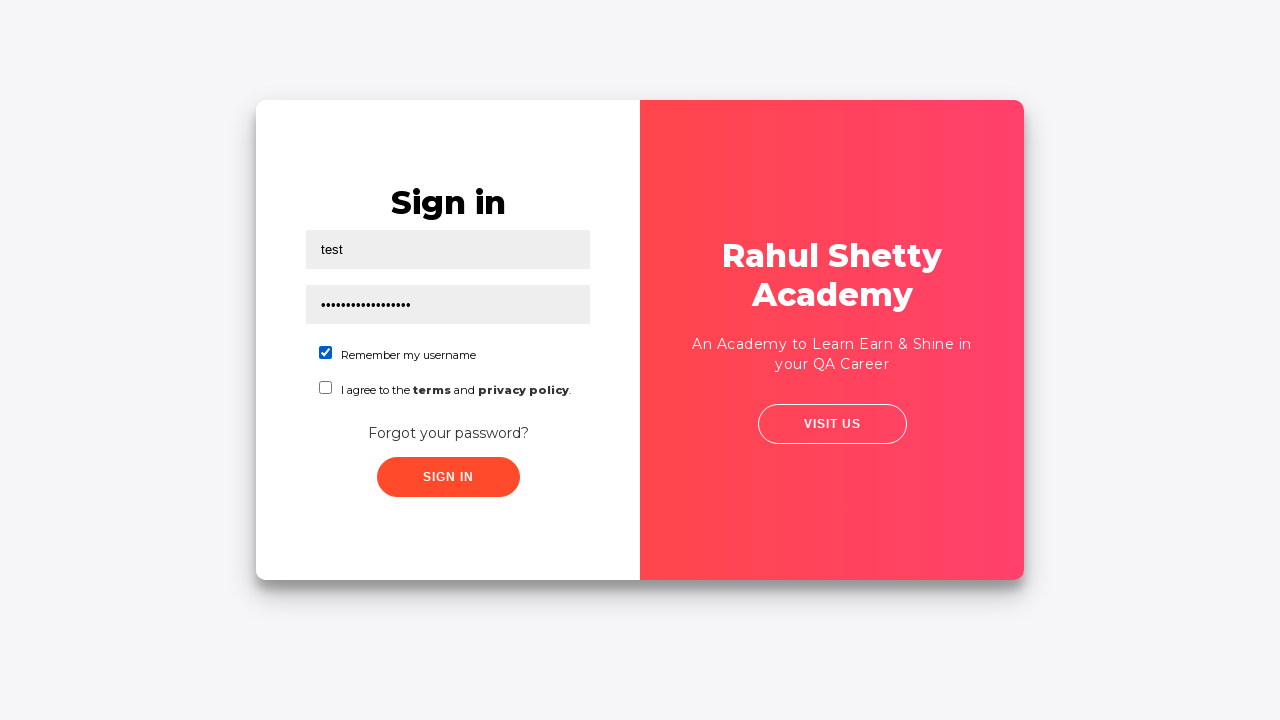

Clicked submit button to sign in with correct credentials at (448, 477) on xpath=//button[@class='submit signInBtn']
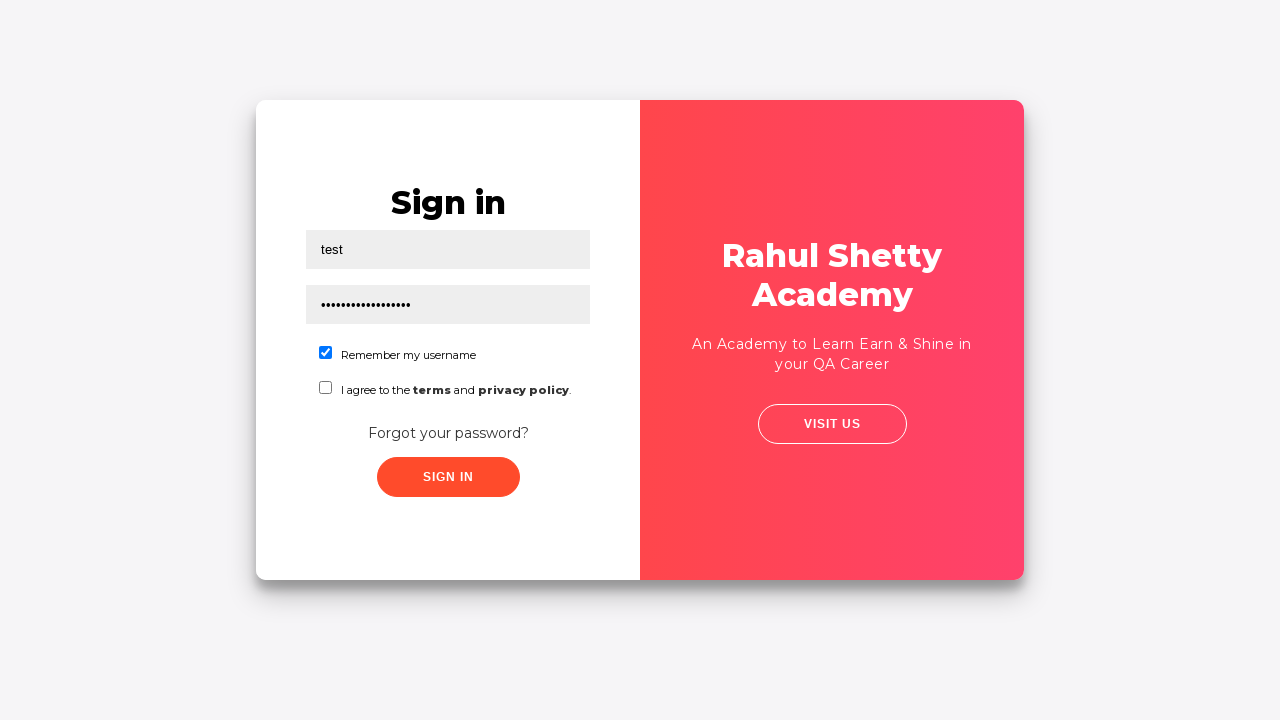

Confirmed successful login message appeared
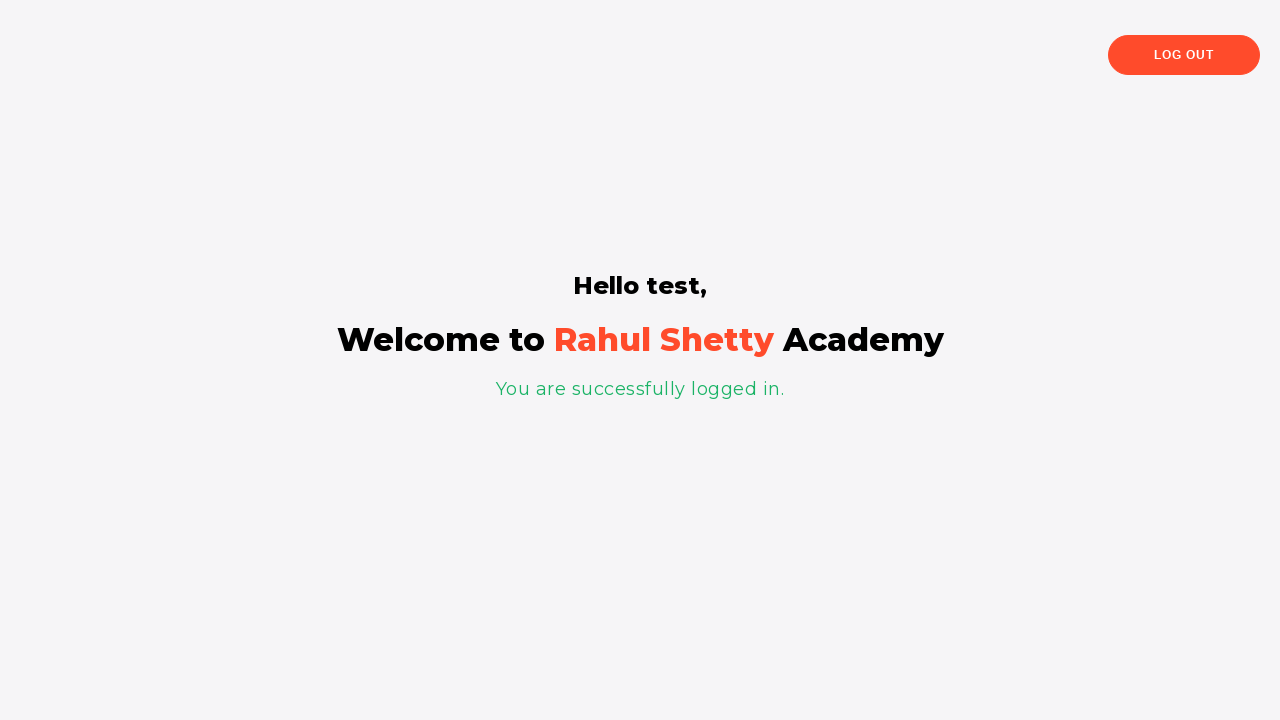

Clicked 'Log Out' button to logout at (1184, 55) on text='Log Out'
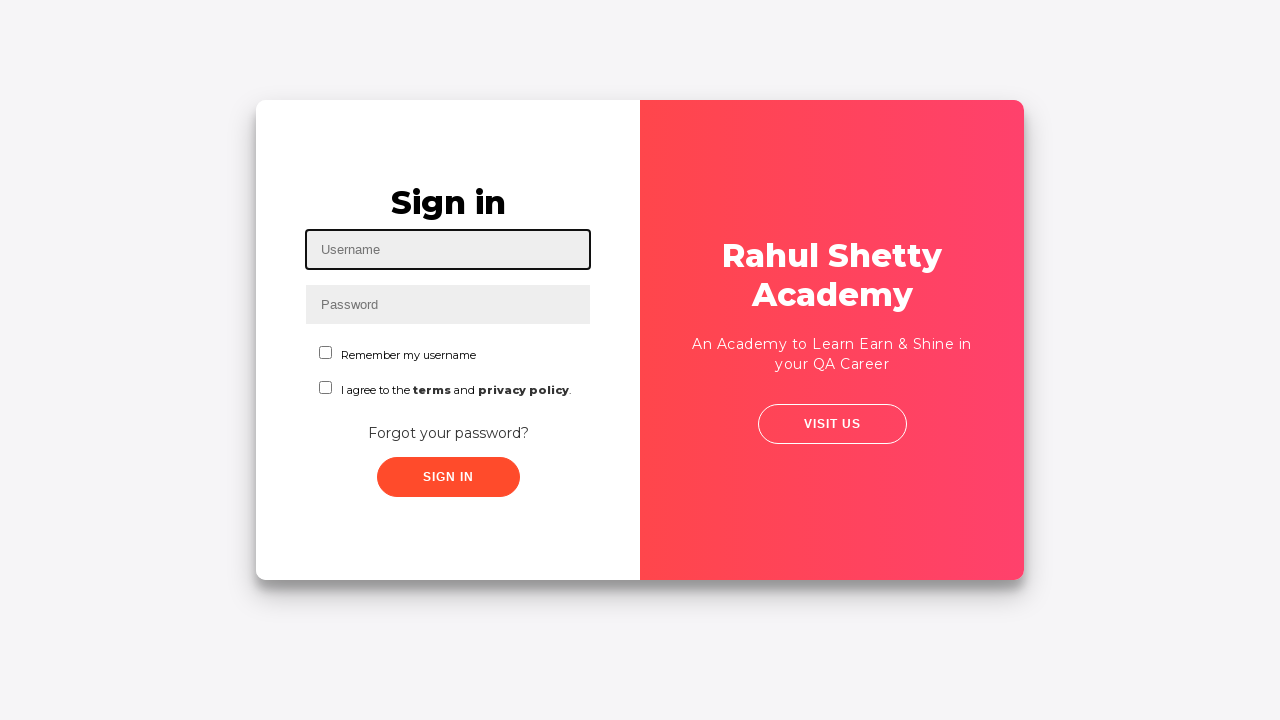

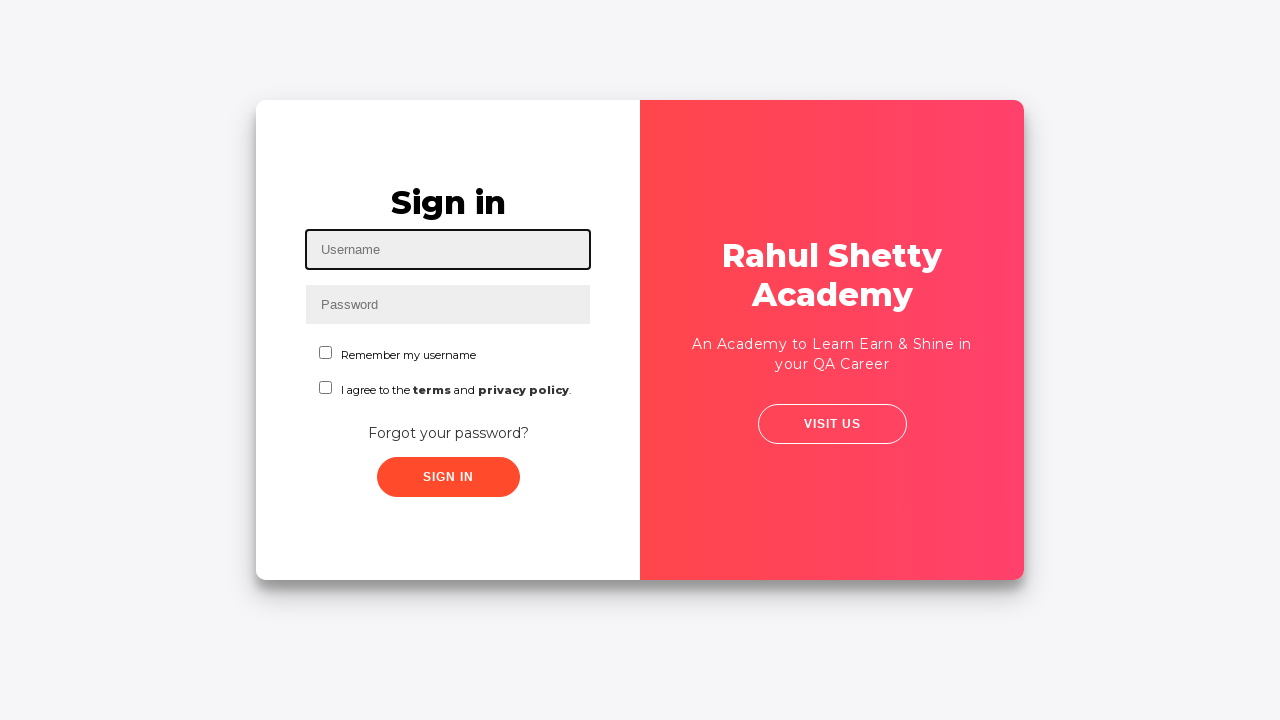